Tests select dropdown by selecting options by index, text, and value

Starting URL: https://www.tutorialspoint.com/selenium/practice/select-menu.php

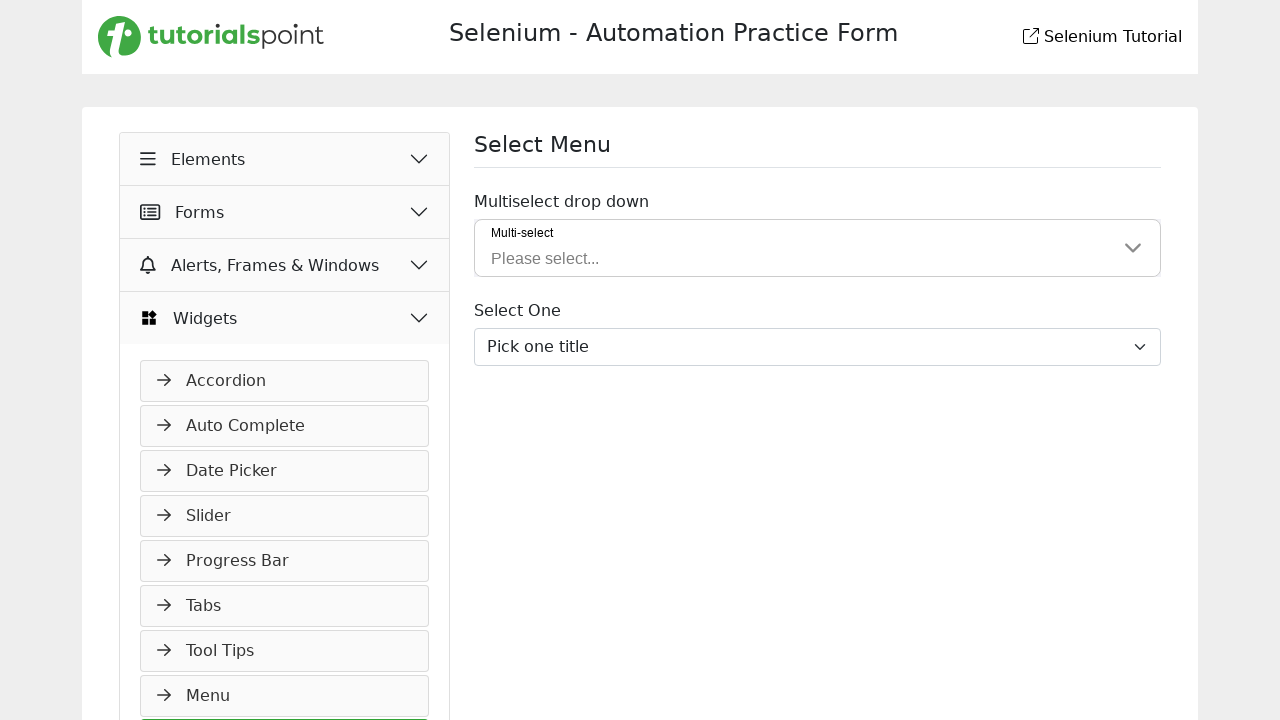

Selected 'Proof.' option by text from dropdown on #inputGroupSelect03
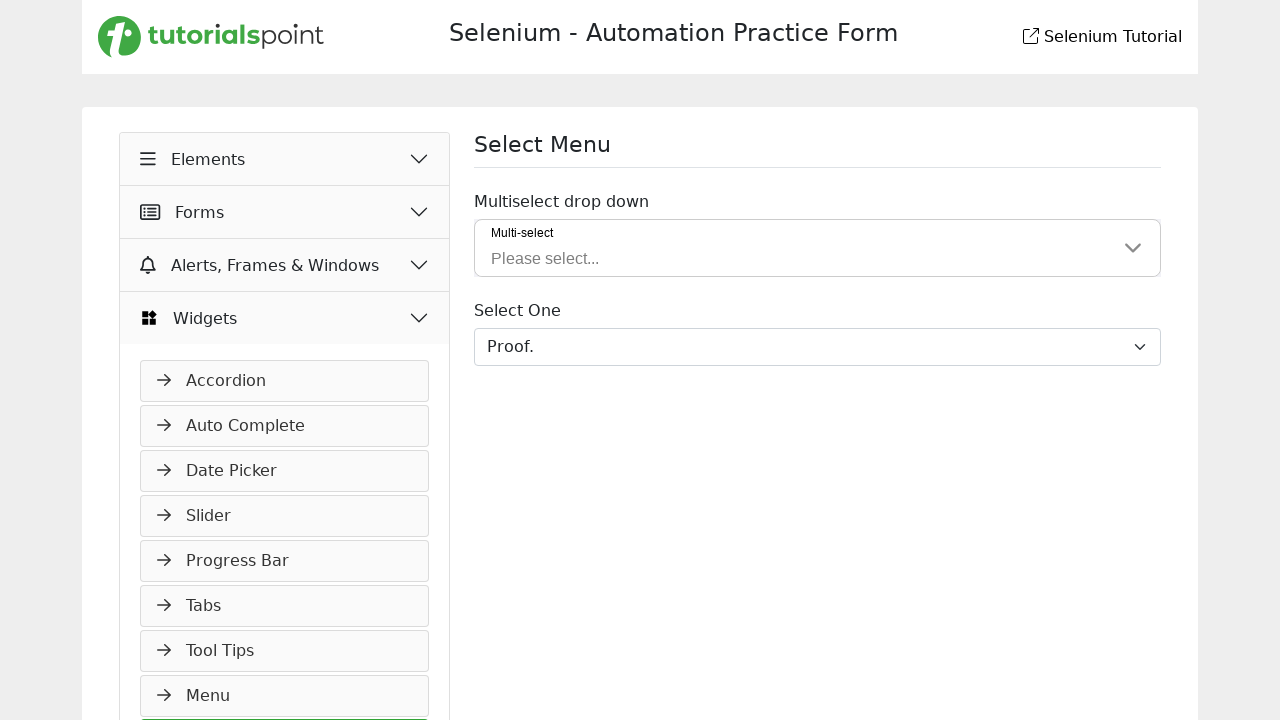

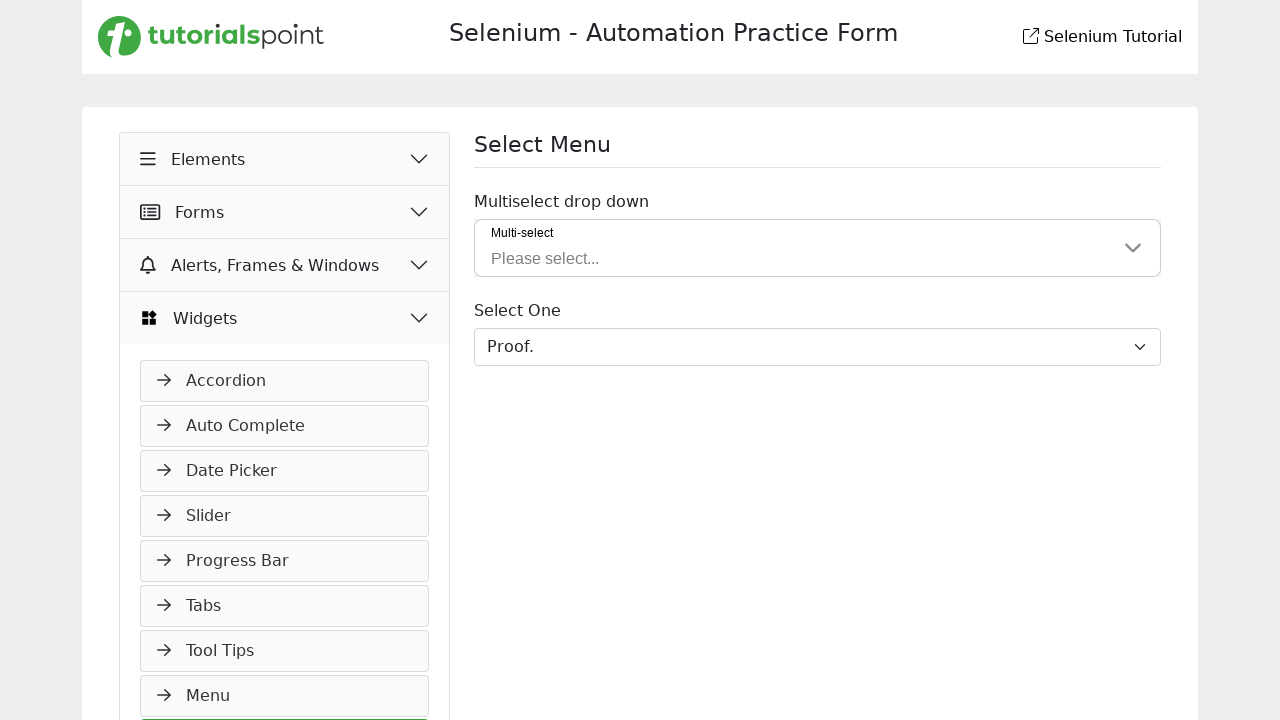